Tests SpiceJet flight booking interface by selecting round trip then one way options, choosing departure and destination cities, and verifying the return date field status

Starting URL: https://www.spicejet.com/

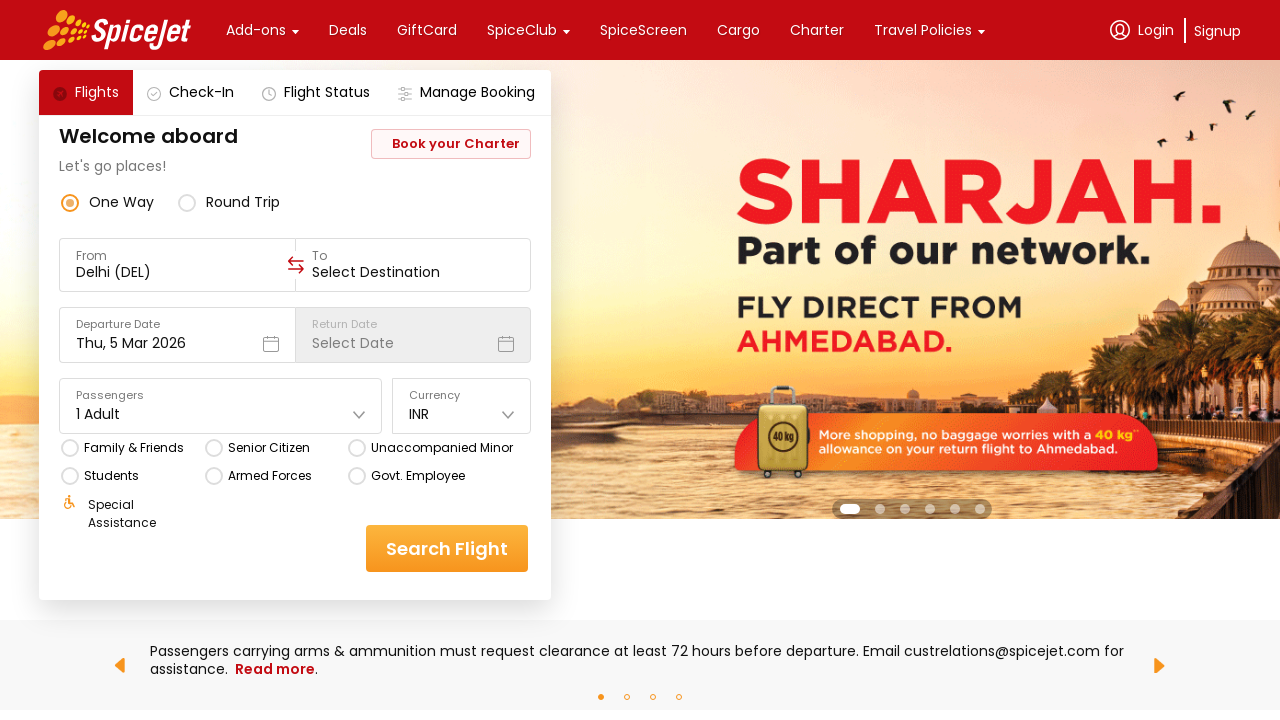

Clicked on round trip option at (243, 202) on xpath=//div[text()='round trip']
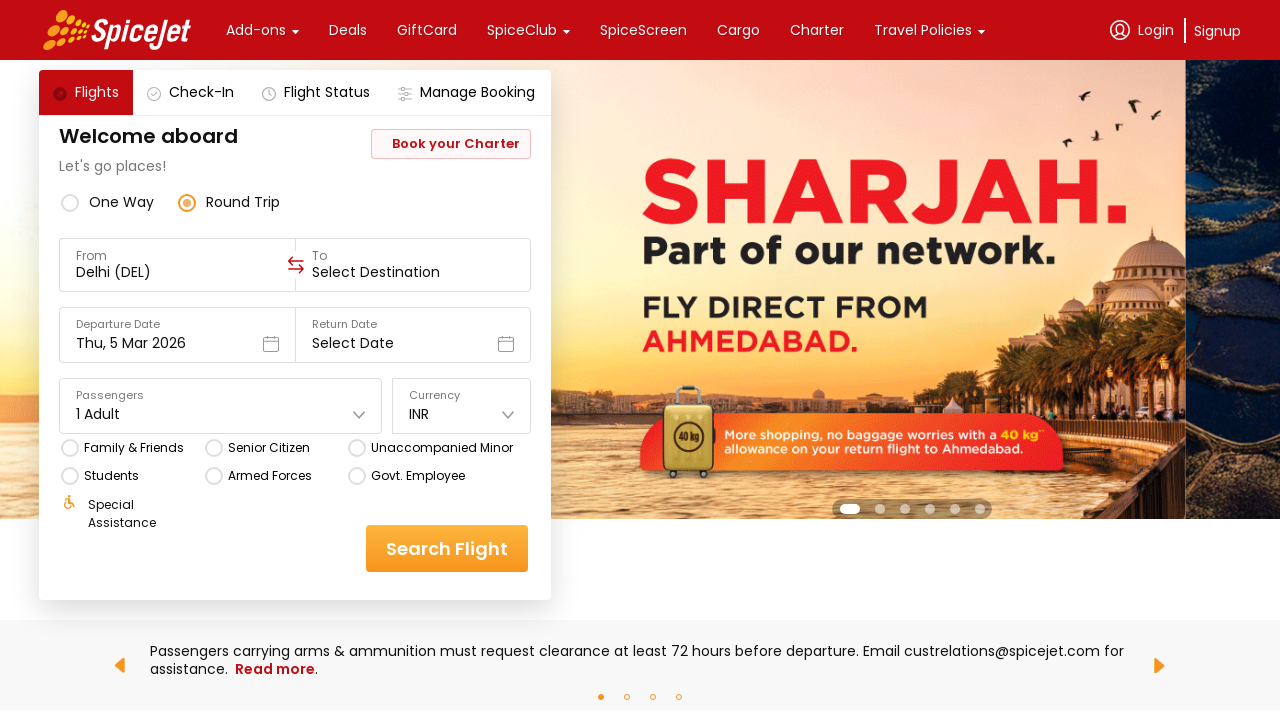

Clicked on one way option at (122, 202) on xpath=//div[text()='one way']
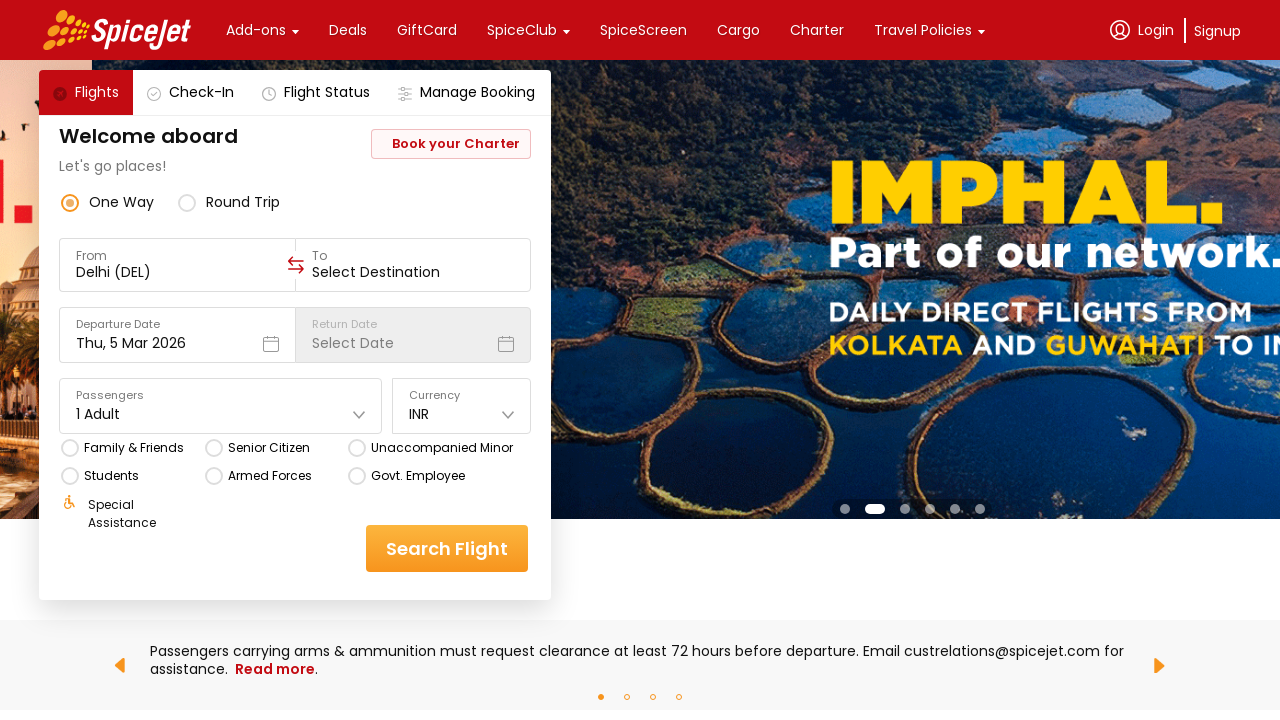

Clicked on From field to open departure city selector at (178, 256) on xpath=//div[text()='From']
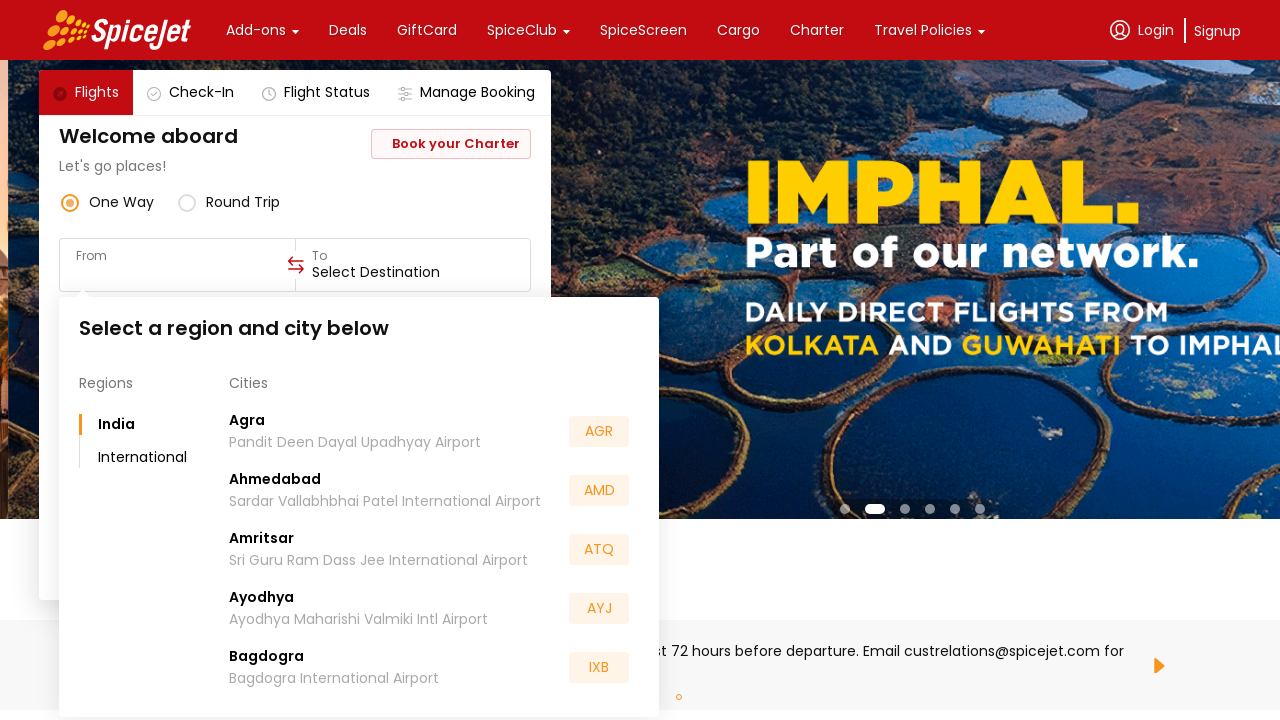

Retrieved list of available departure cities
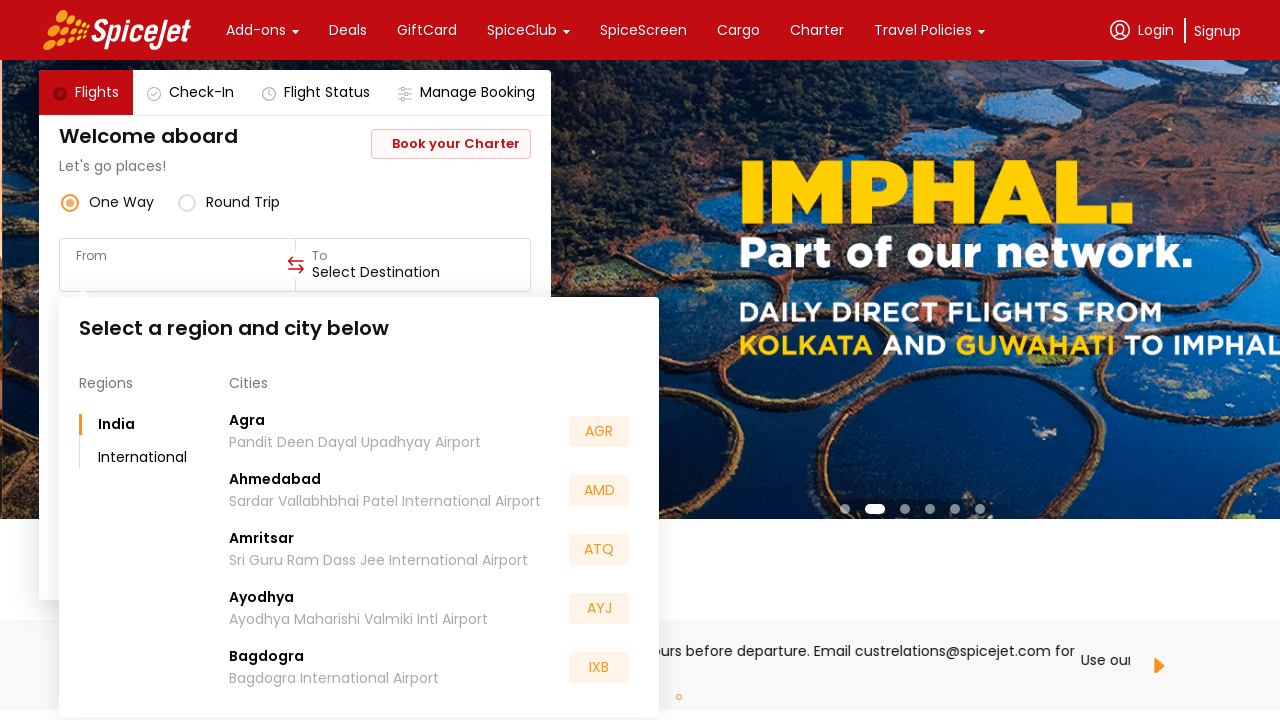

Selected Jaisalmer as departure city at (266, 552) on xpath=//div[@class='css-76zvg2 r-cqee49 r-ubezar r-1kfrs79'] >> nth=21
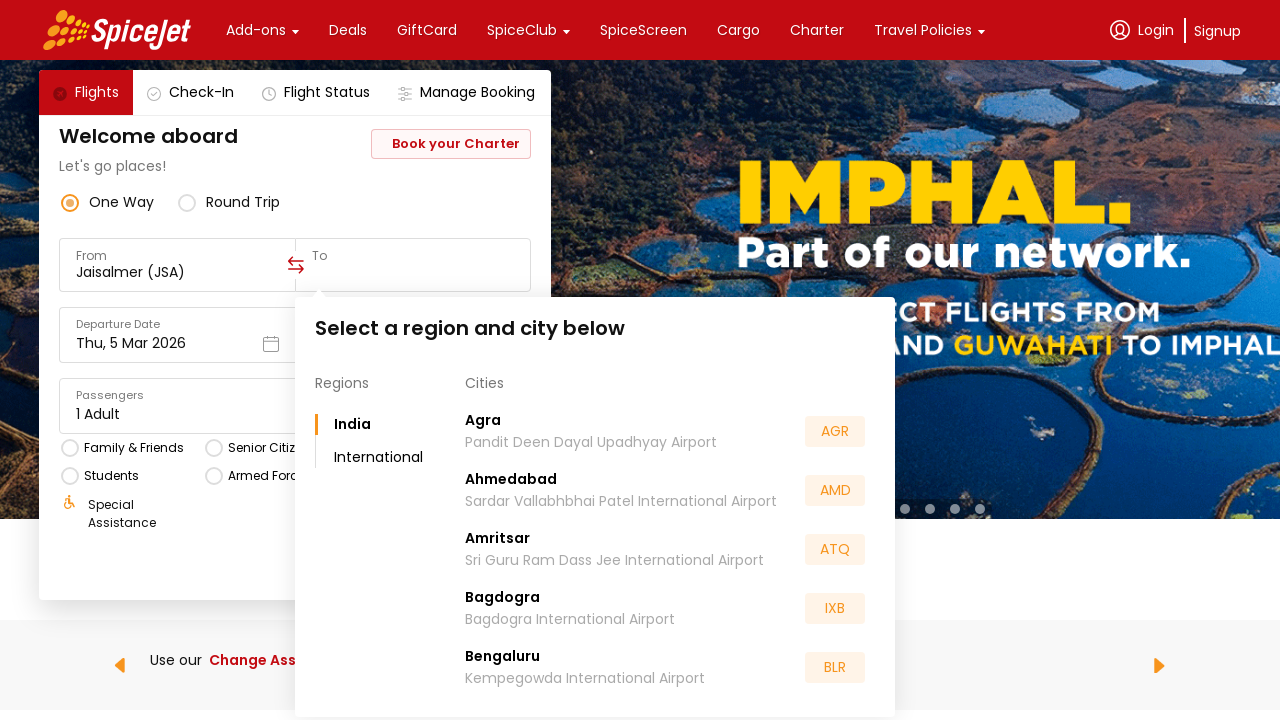

Waited for destination city list to load
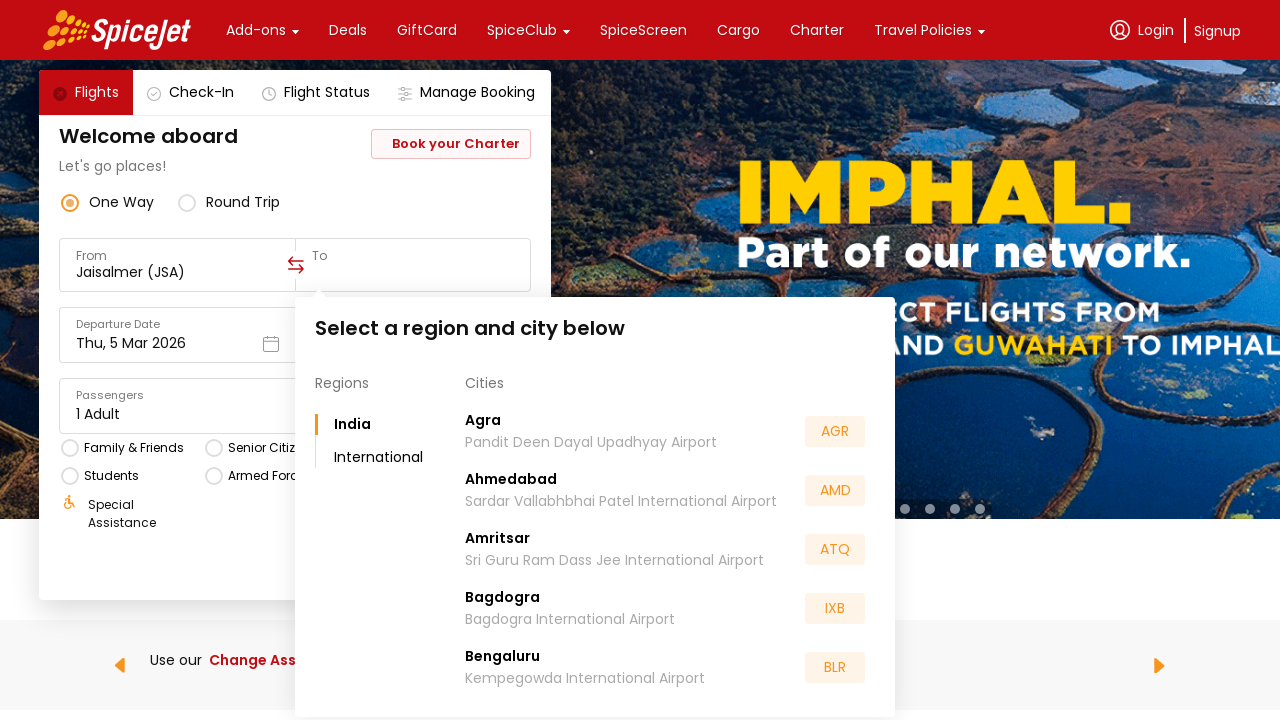

Retrieved list of available destination cities
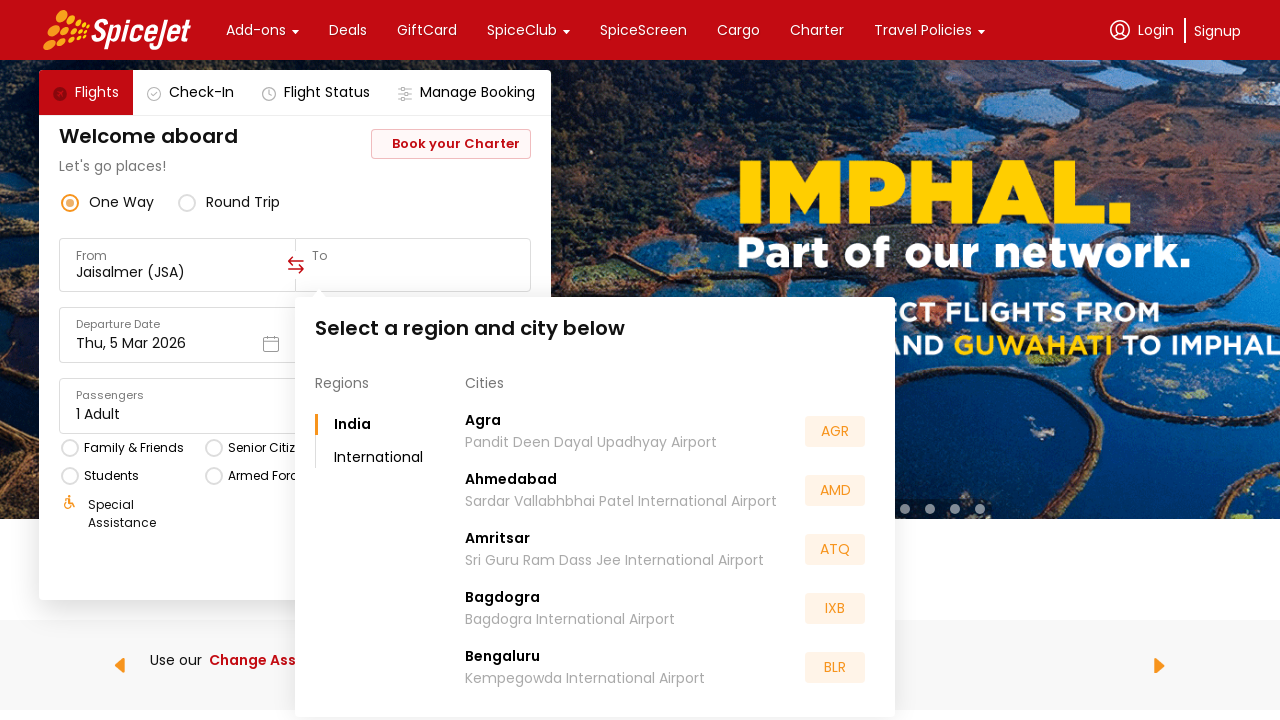

Verified Return Date field status - enabled state checked
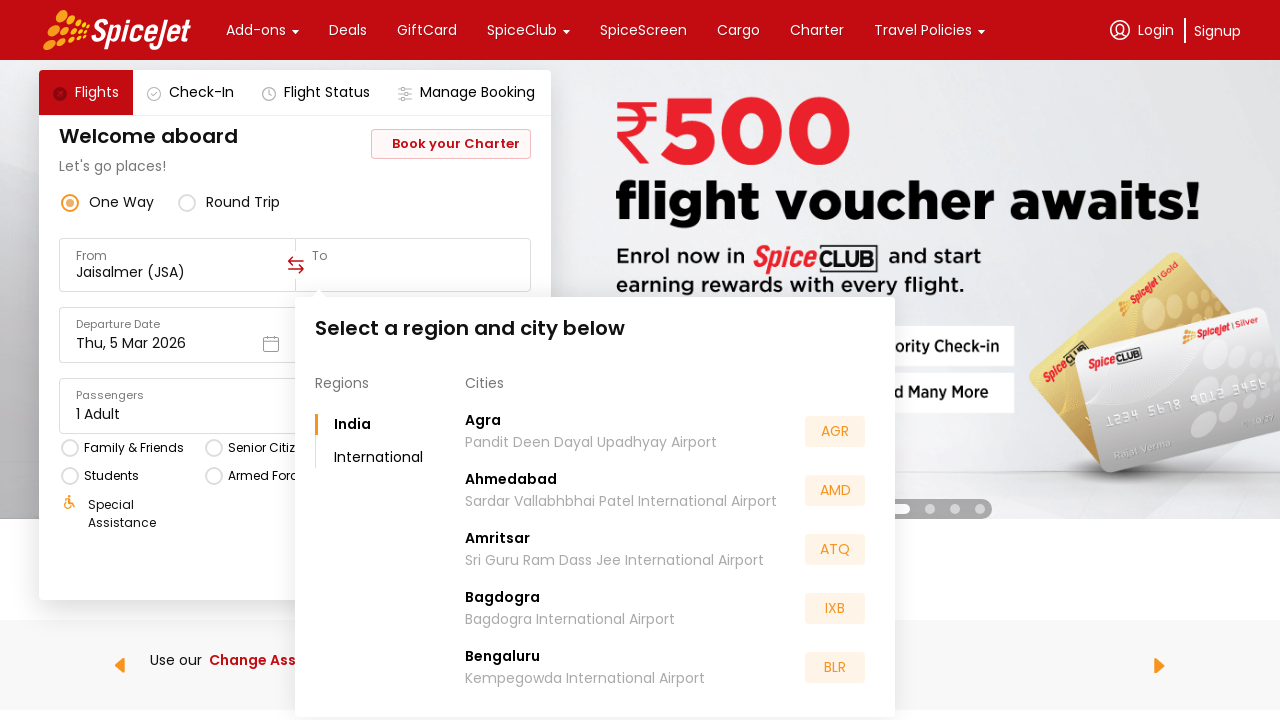

Asserted that Return Date field is enabled
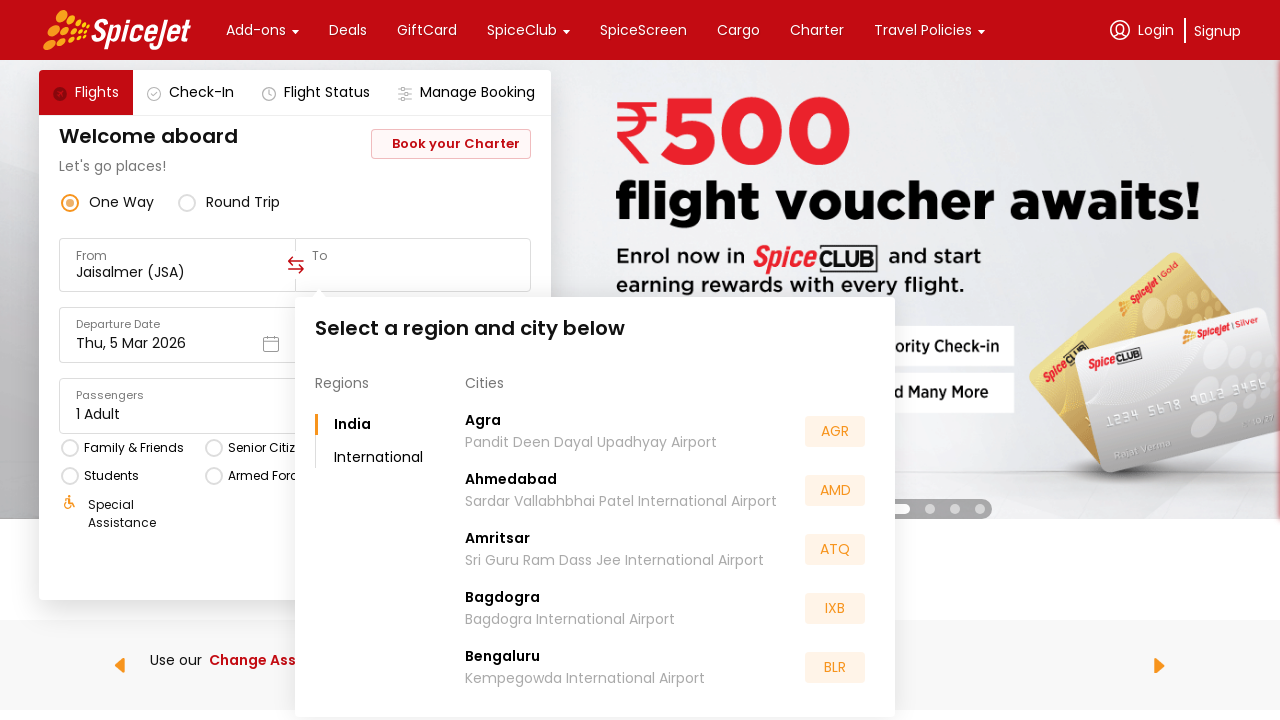

Test completed - Return Date field enabled: True
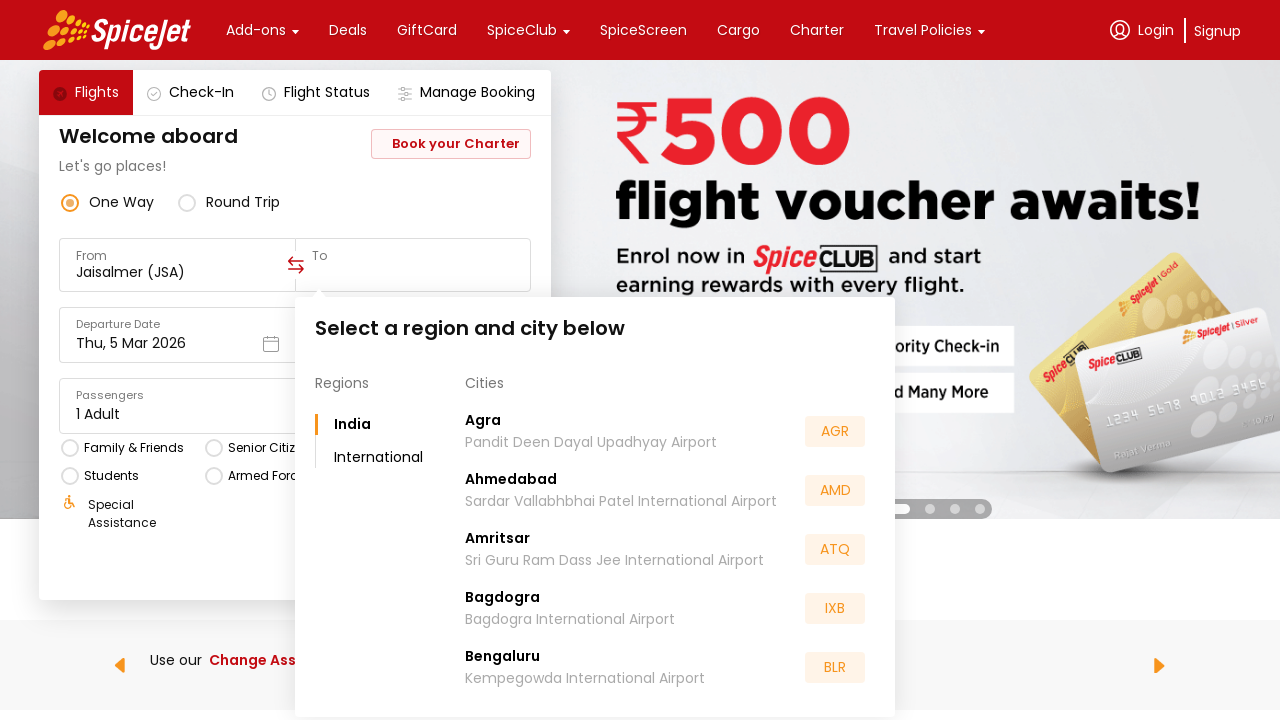

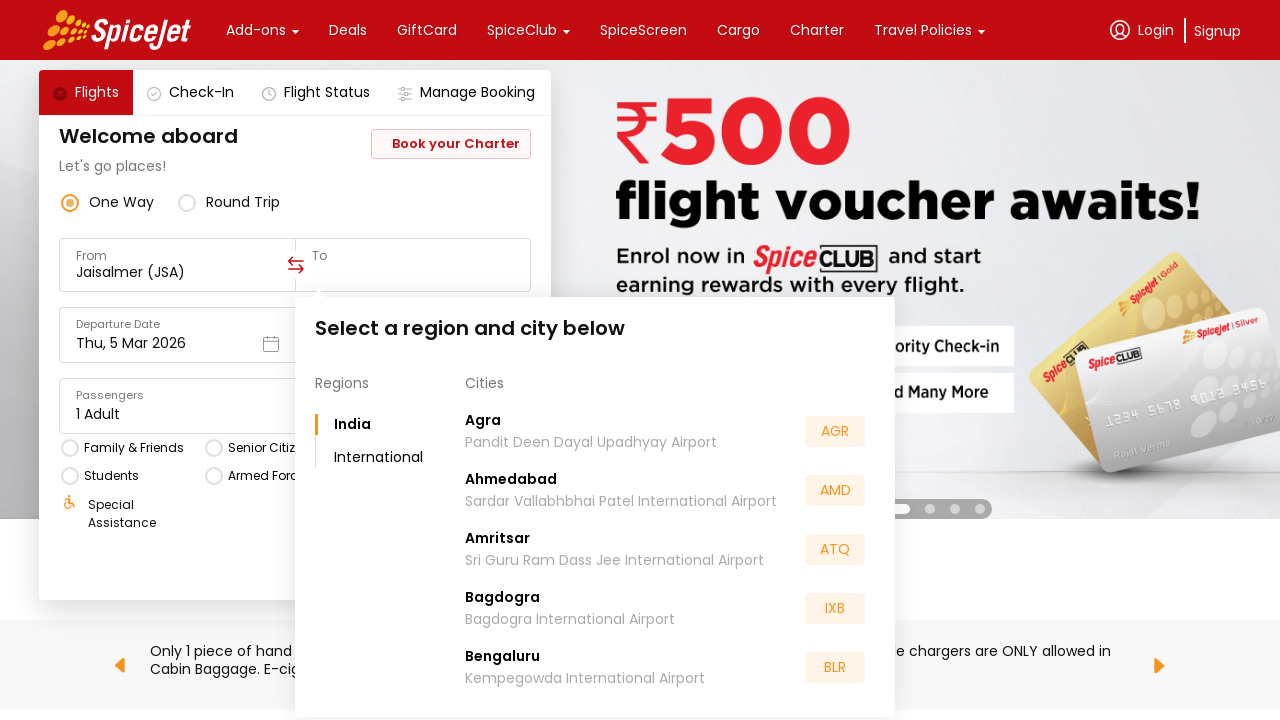